Tests caption controls by loading the video page and clicking the caption button to verify the caption area appears and the video container resizes accordingly.

Starting URL: https://guitar-magic-mvp-1a-git-feature-b4c613-davids-projects-e32e946e.vercel.app/watch?v=ytwpFJ1uZYY&title=Covers%20Of%20Popular%20Songs%20-%20100%20Hits&channel=Music%20Brokers&_vercel_share=g27uDyqbNDQ7TjNoNpoVTkYyUQIQp5AE

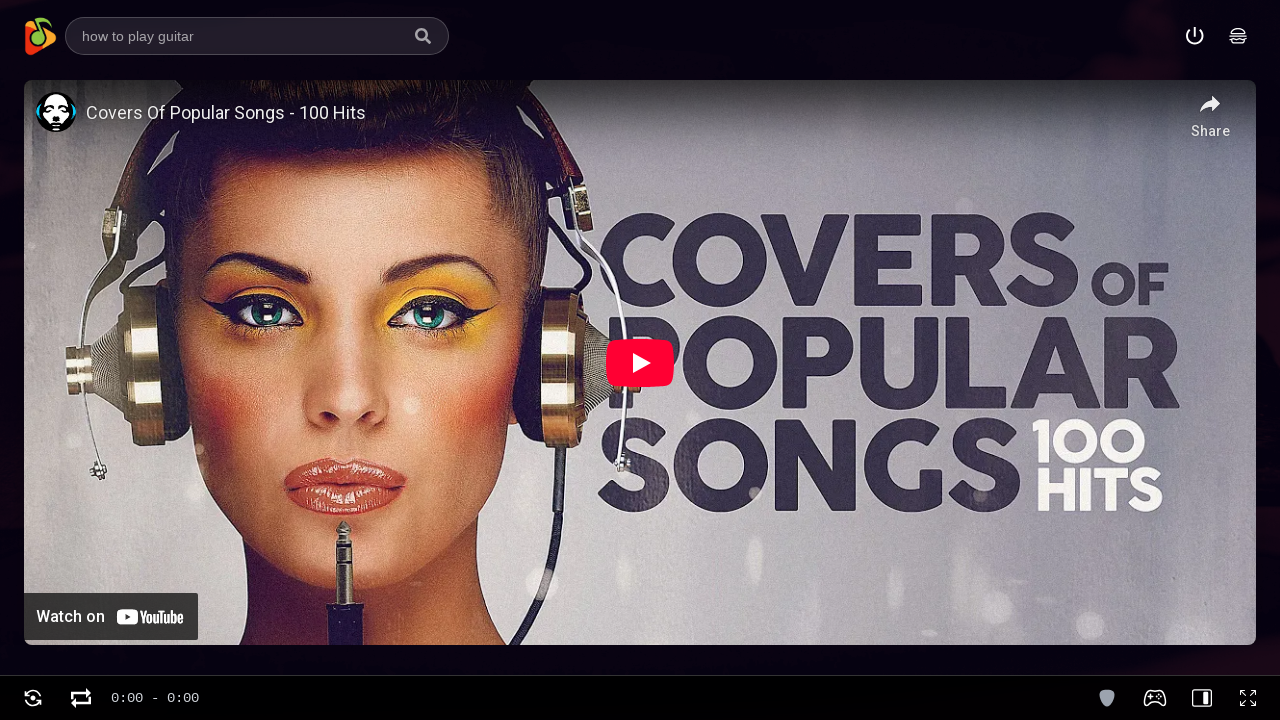

Waited for page to fully load (networkidle)
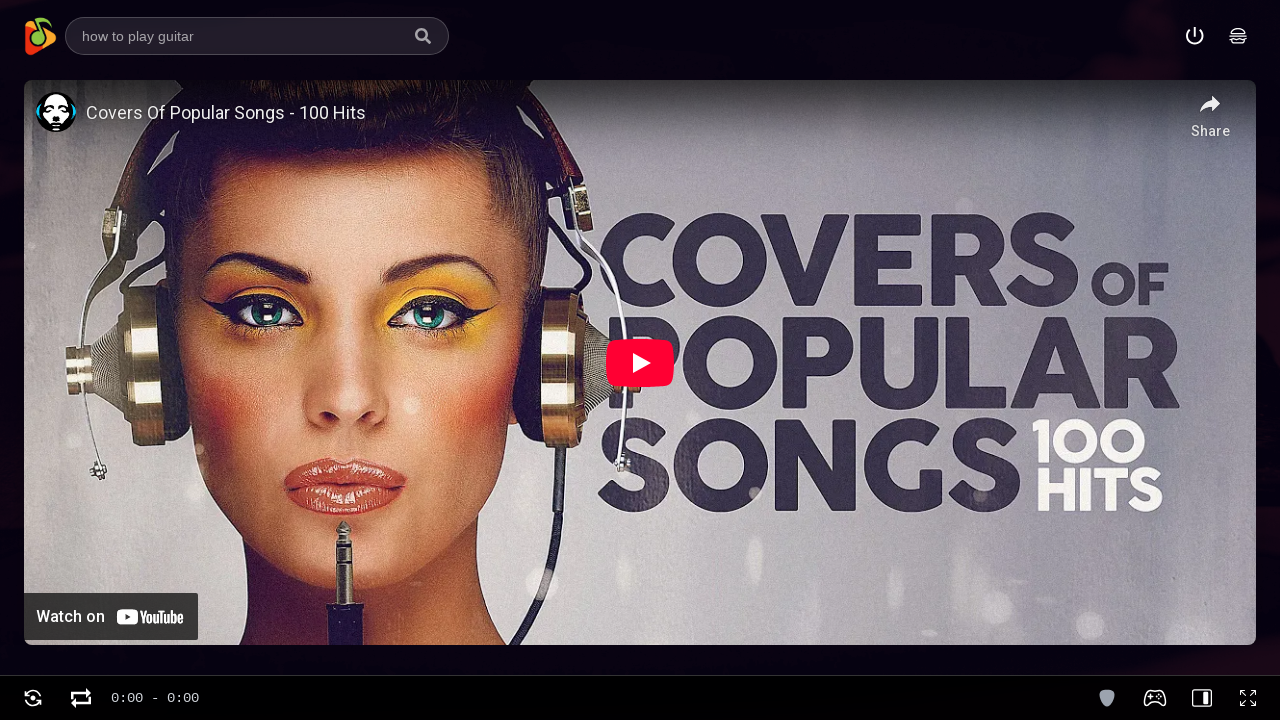

Video player element appeared on page
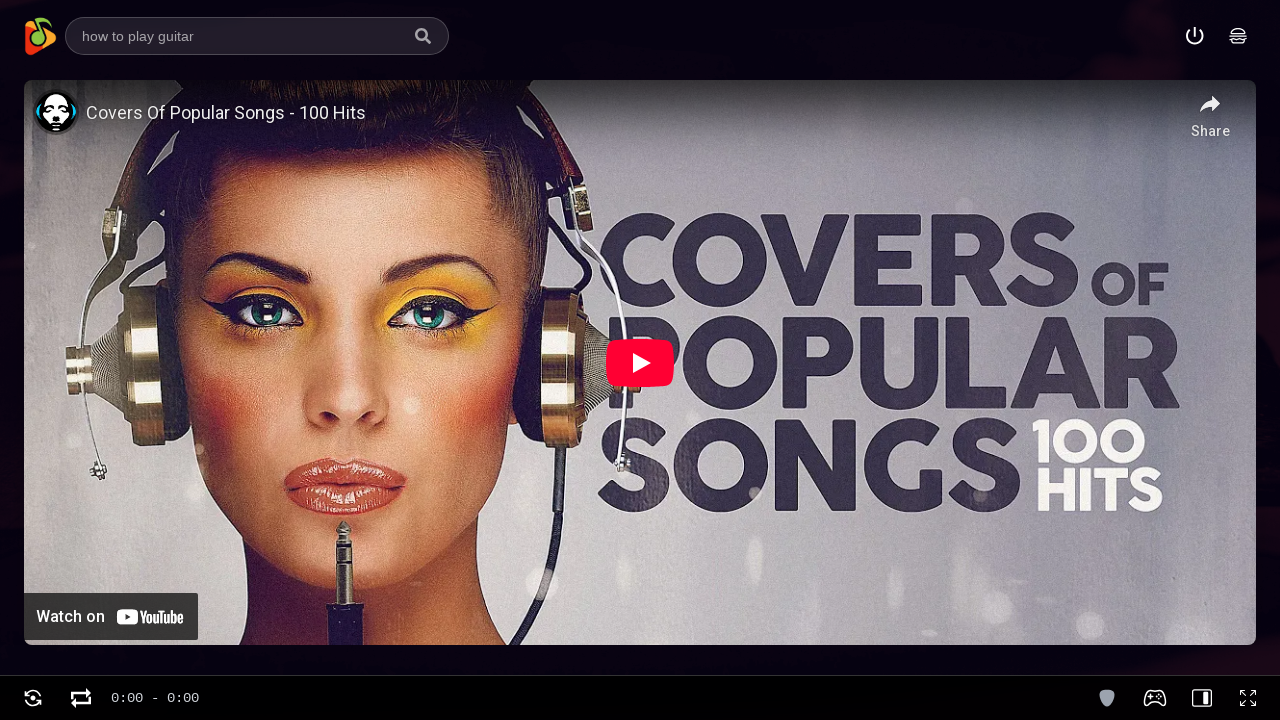

Clicked caption button using selector '.fixed.bottom-0 button:last-child' at (155, 698) on .fixed.bottom-0 button:last-child >> nth=0
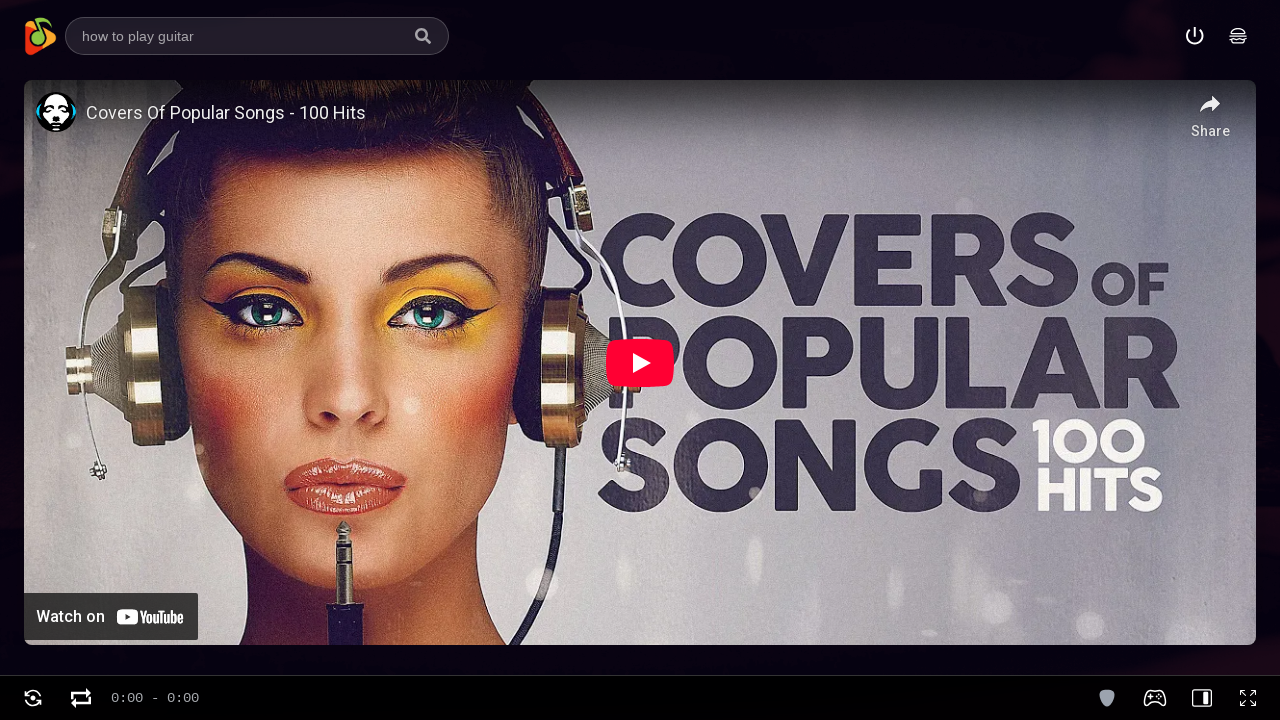

Waited for caption area to appear and video container to resize
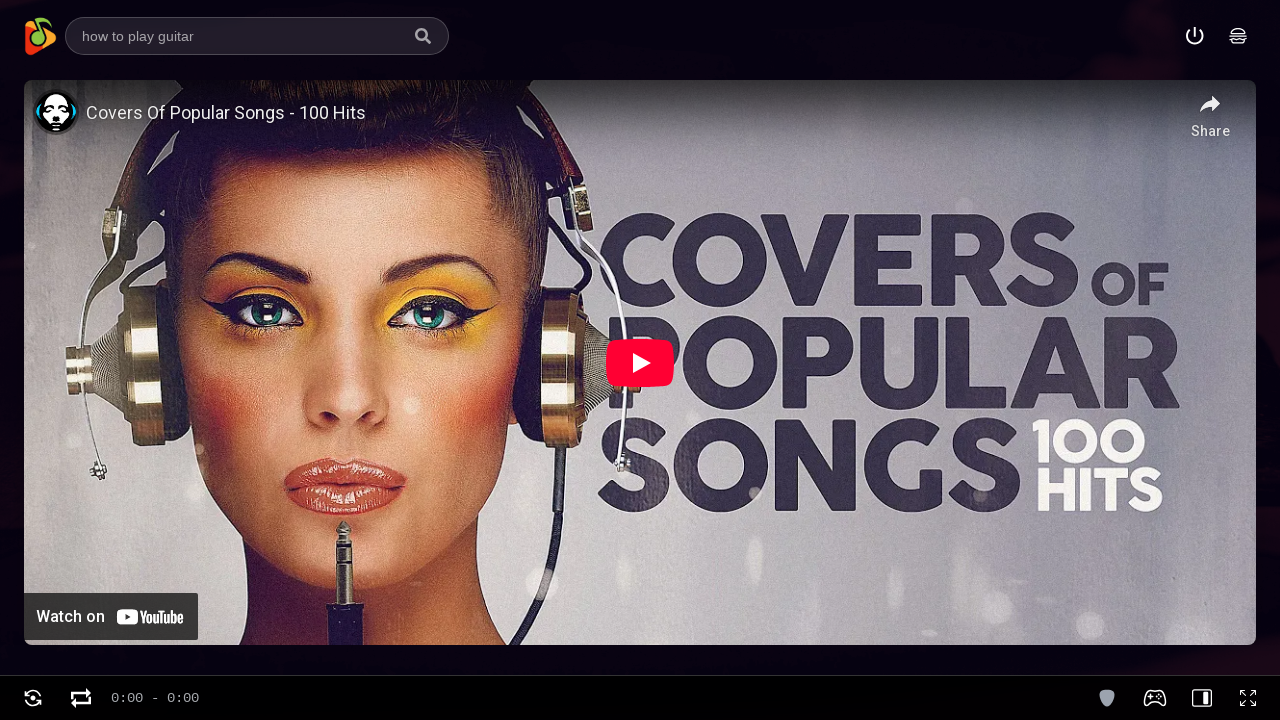

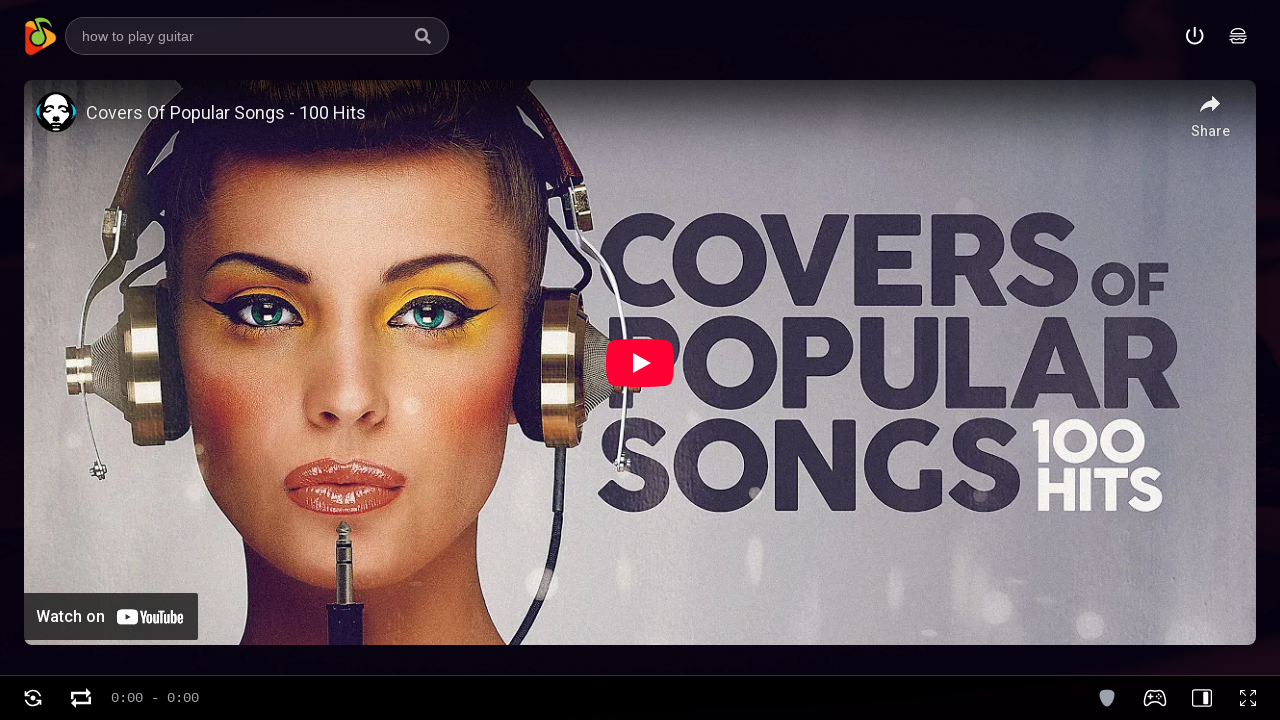